Tests dropdown selection functionality by selecting options using index, value, and visible text methods, verifying each selection works correctly.

Starting URL: https://the-internet.herokuapp.com/dropdown

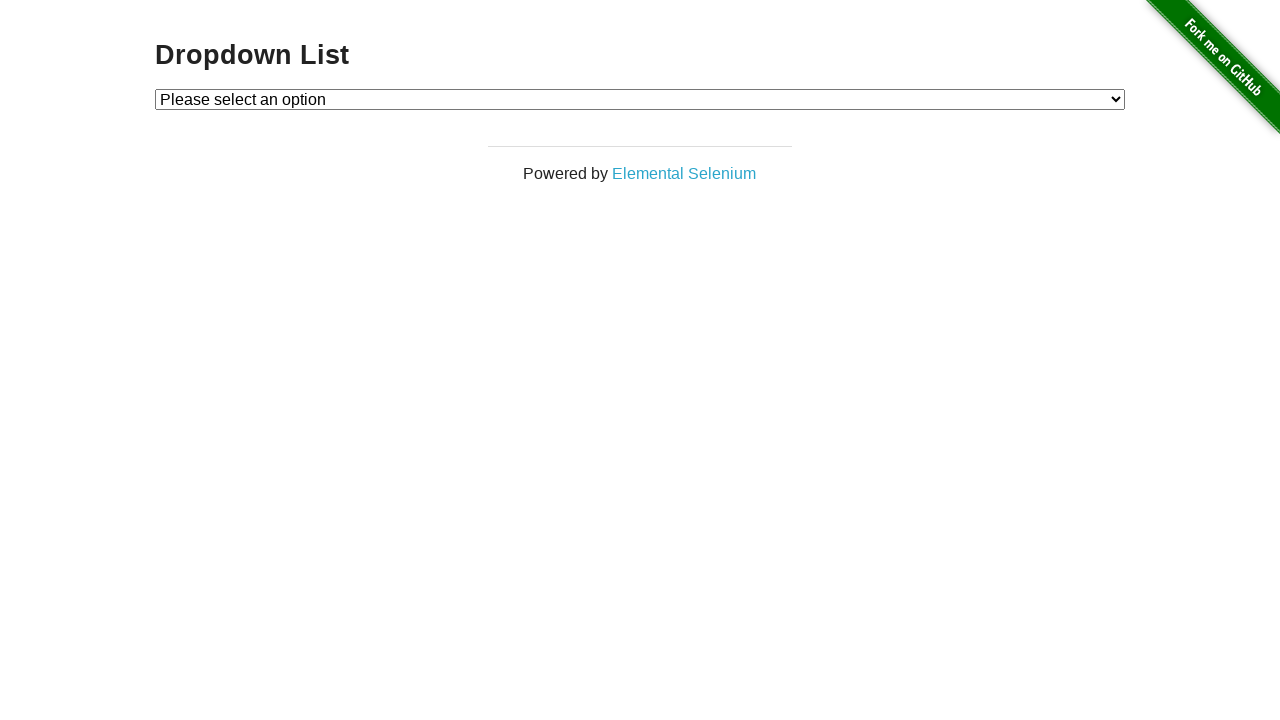

Located dropdown element with ID 'dropdown'
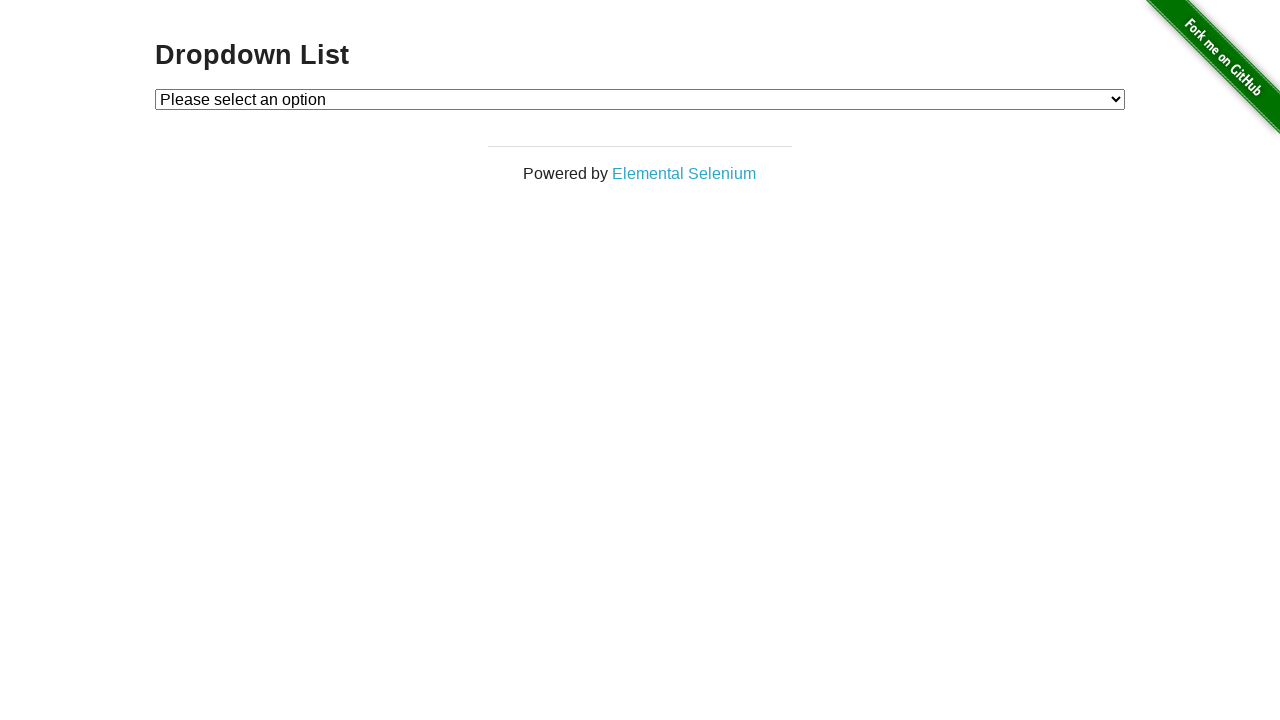

Selected Option 1 by index on #dropdown
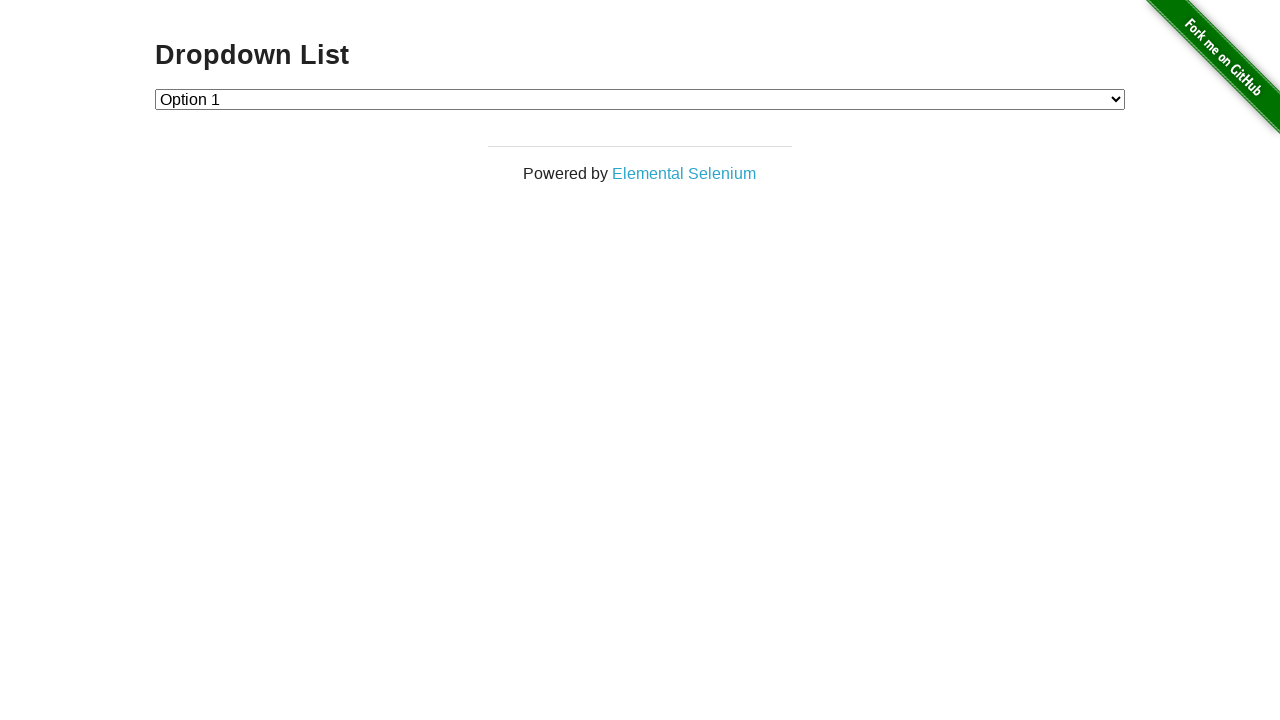

Verified Option 1 is selected: 'Option 1'
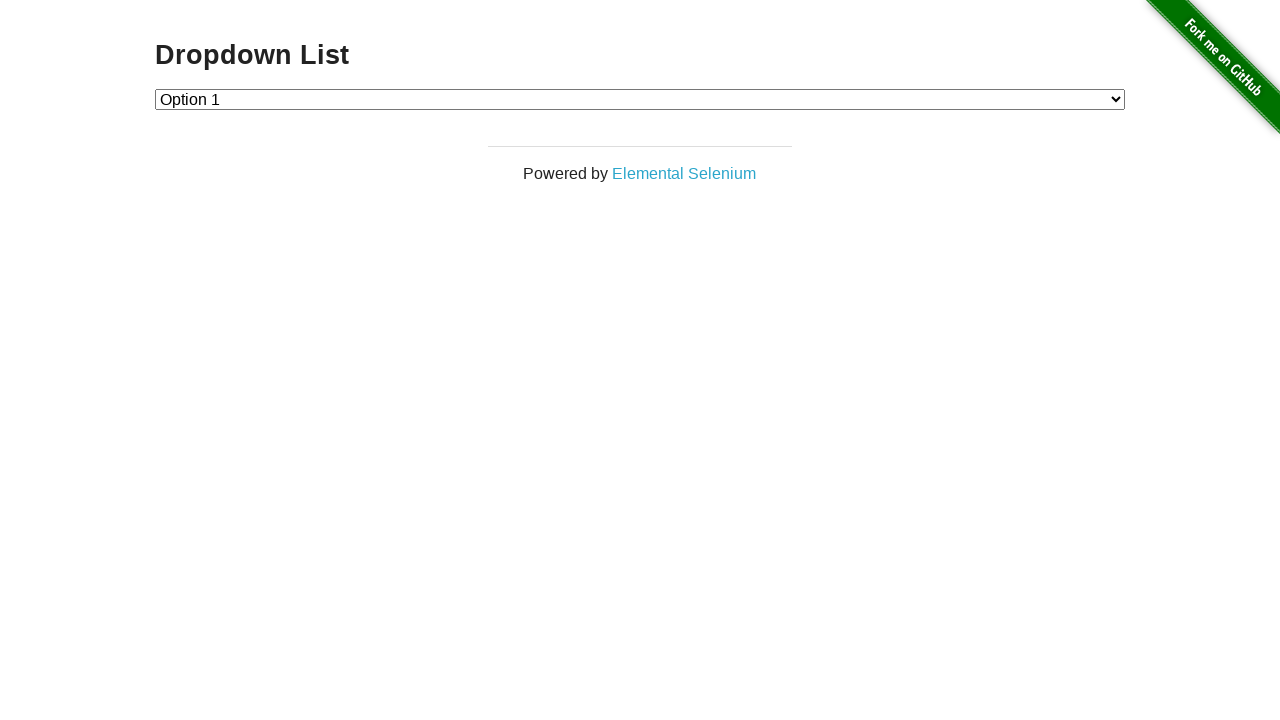

Selected Option 2 by value on #dropdown
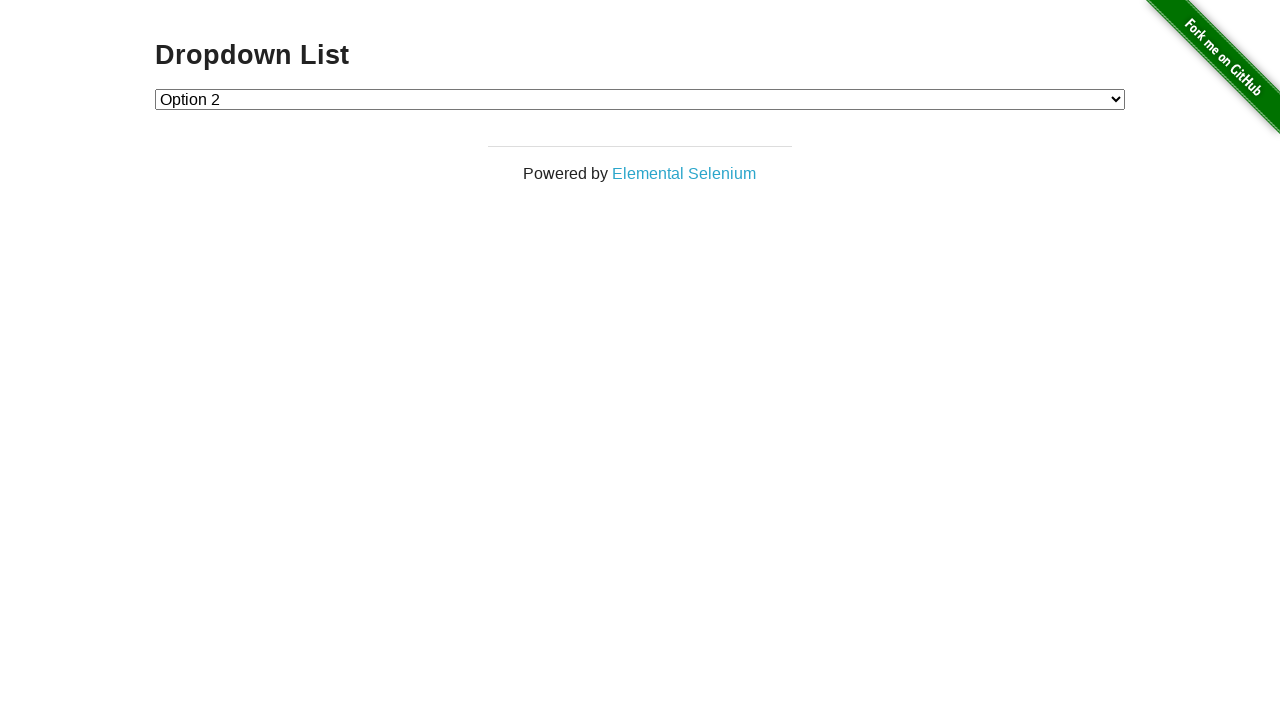

Verified Option 2 is selected: 'Option 2'
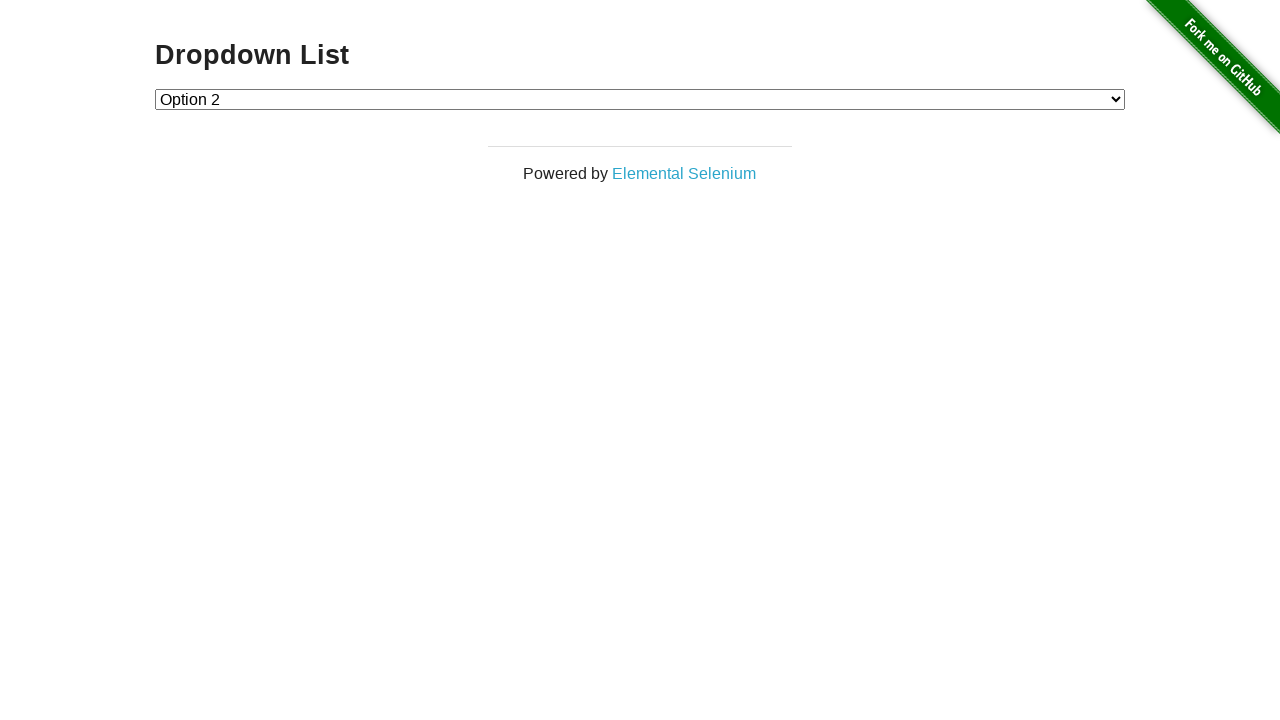

Selected Option 1 by visible text label on #dropdown
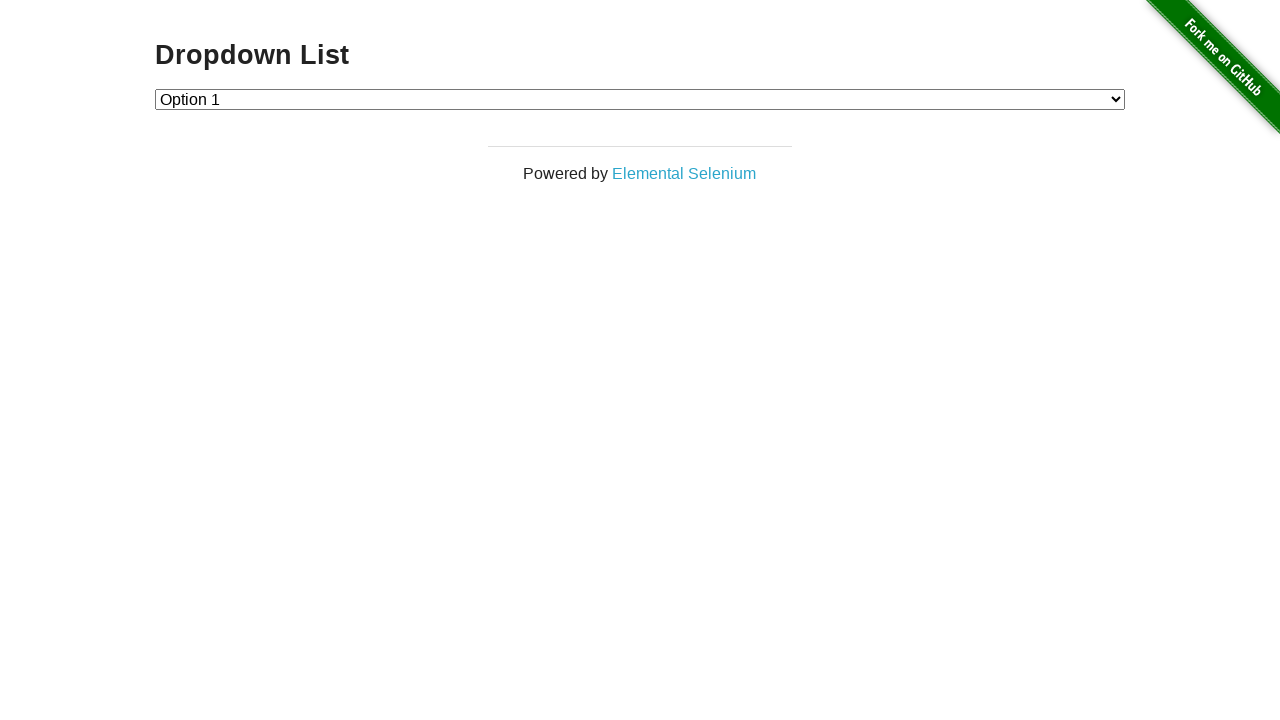

Verified Option 1 is selected: 'Option 1'
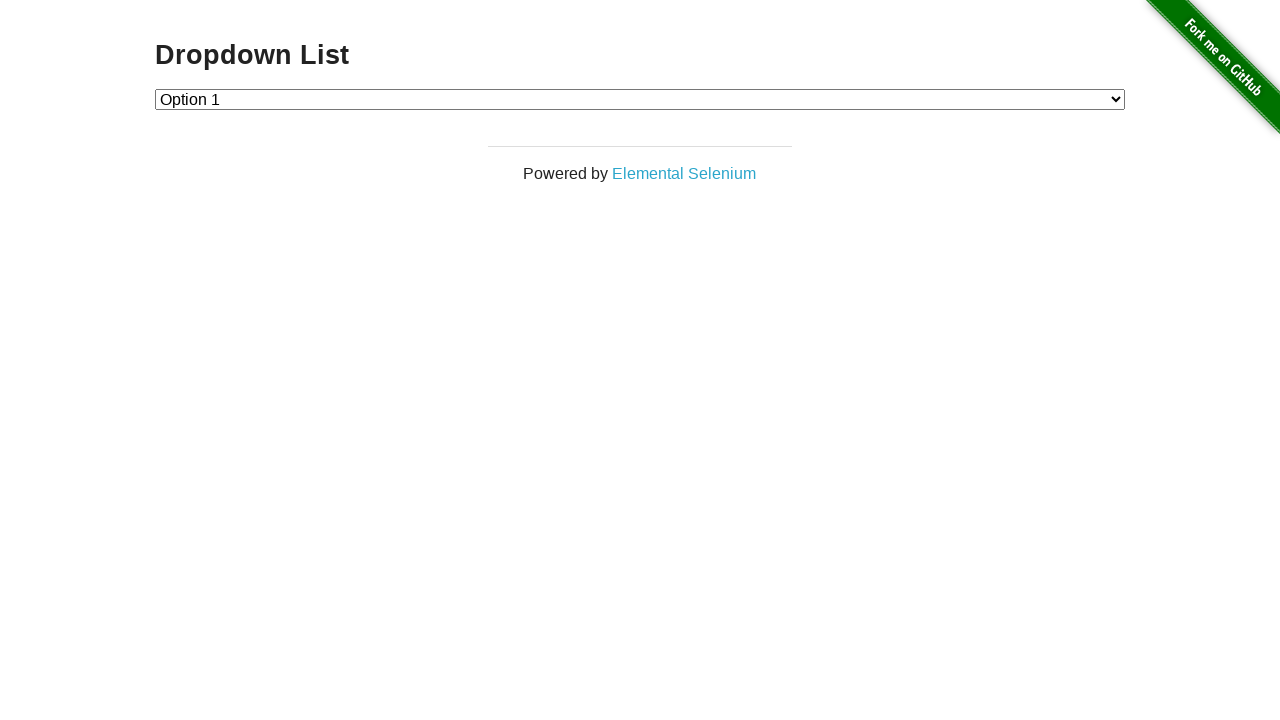

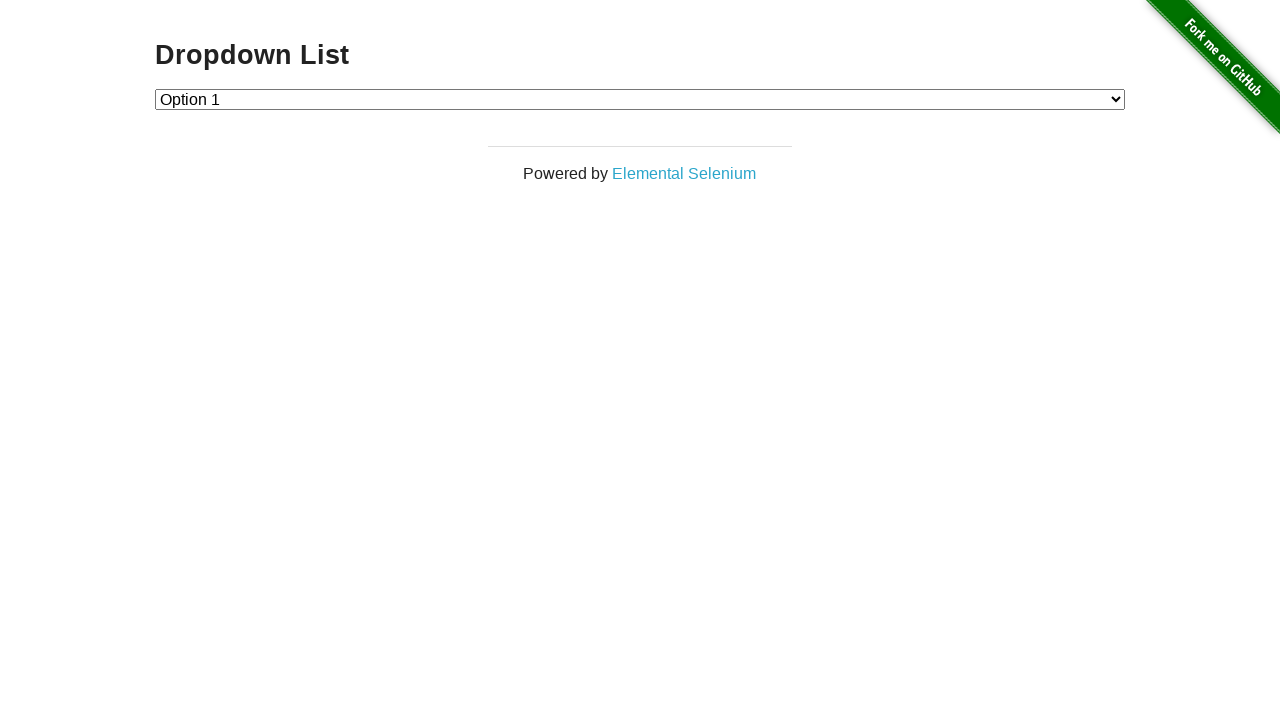